Tests that the first button's value is not equal to "This is a button"

Starting URL: https://kristinek.github.io/site/examples/locators

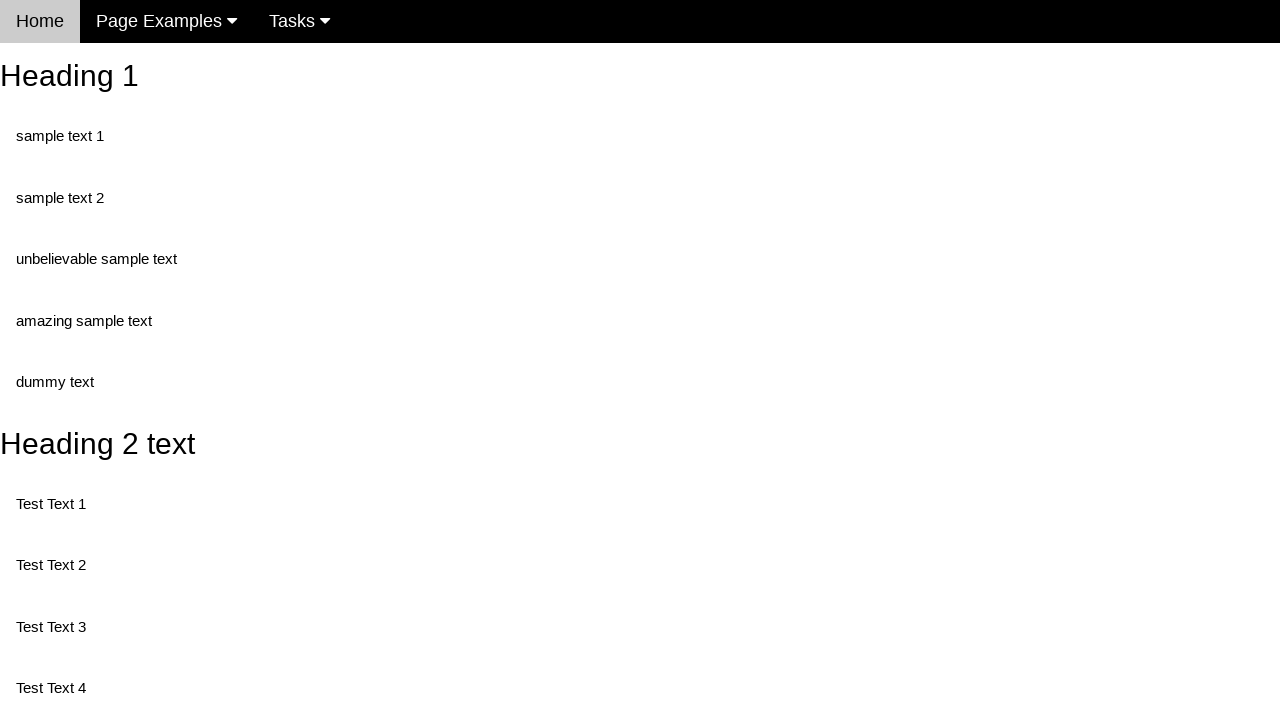

Navigated to locators example page
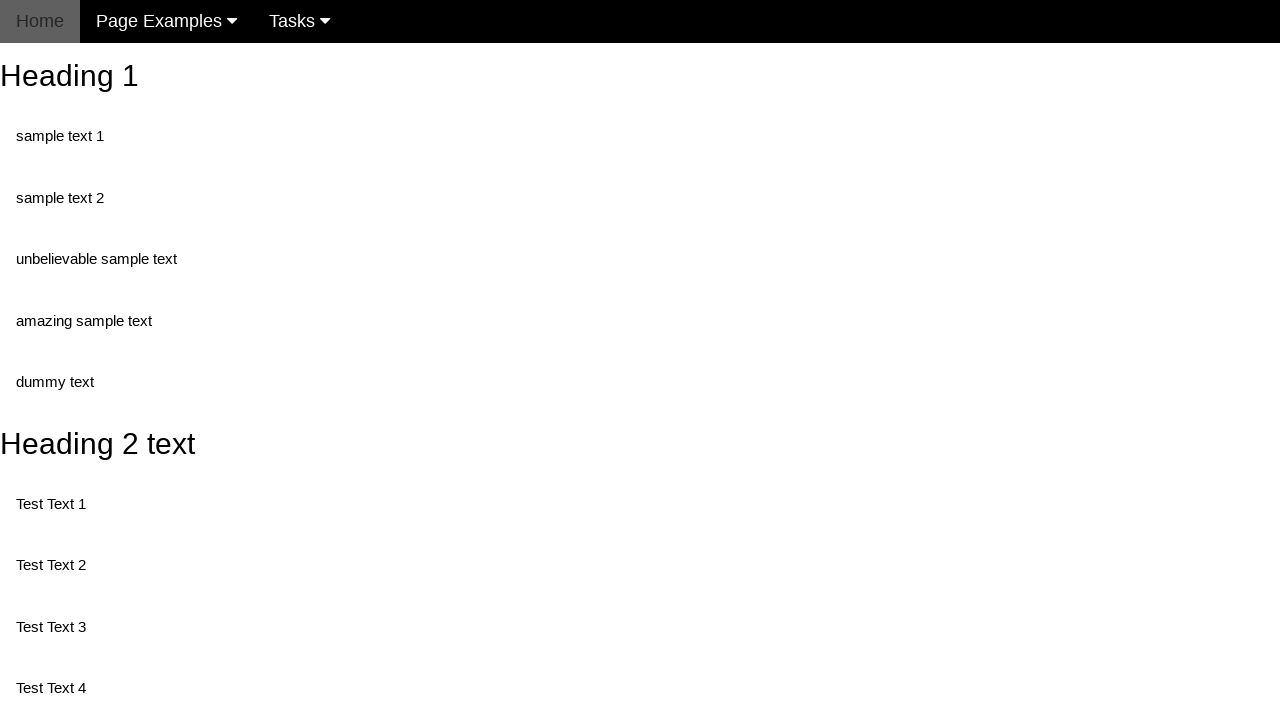

Retrieved first button's value attribute
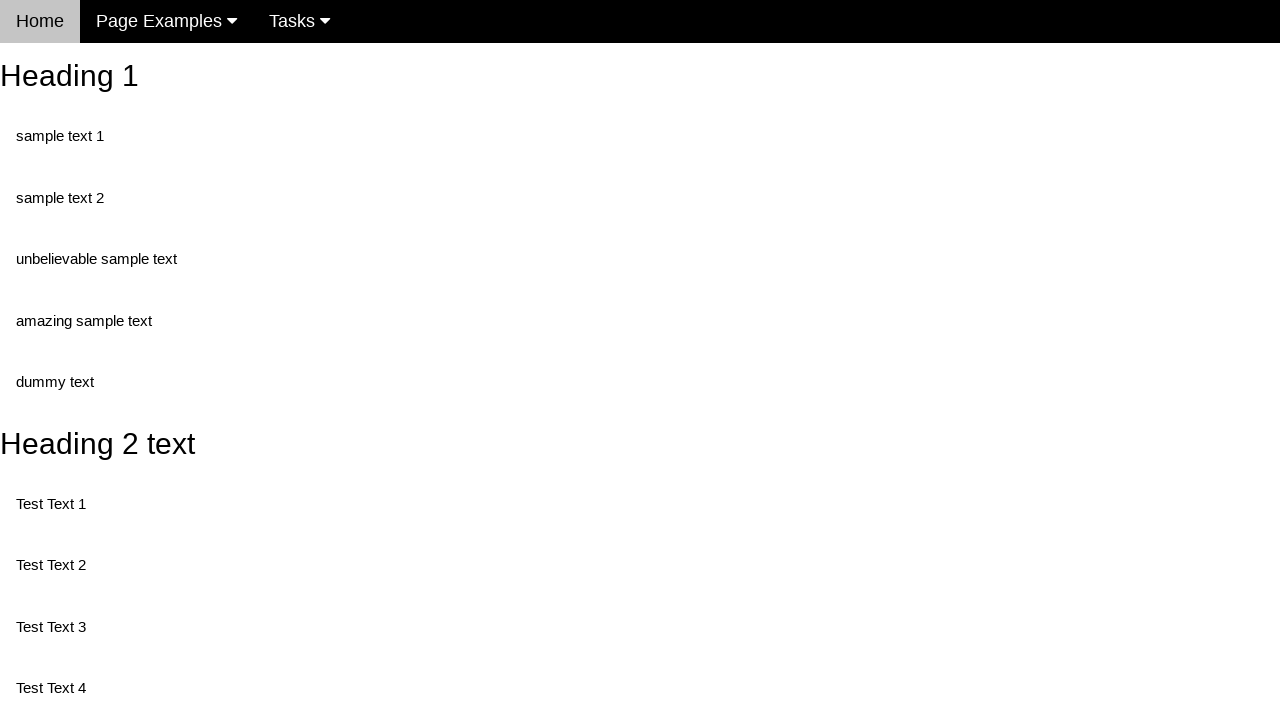

Asserted that button value is not equal to 'This is a button'
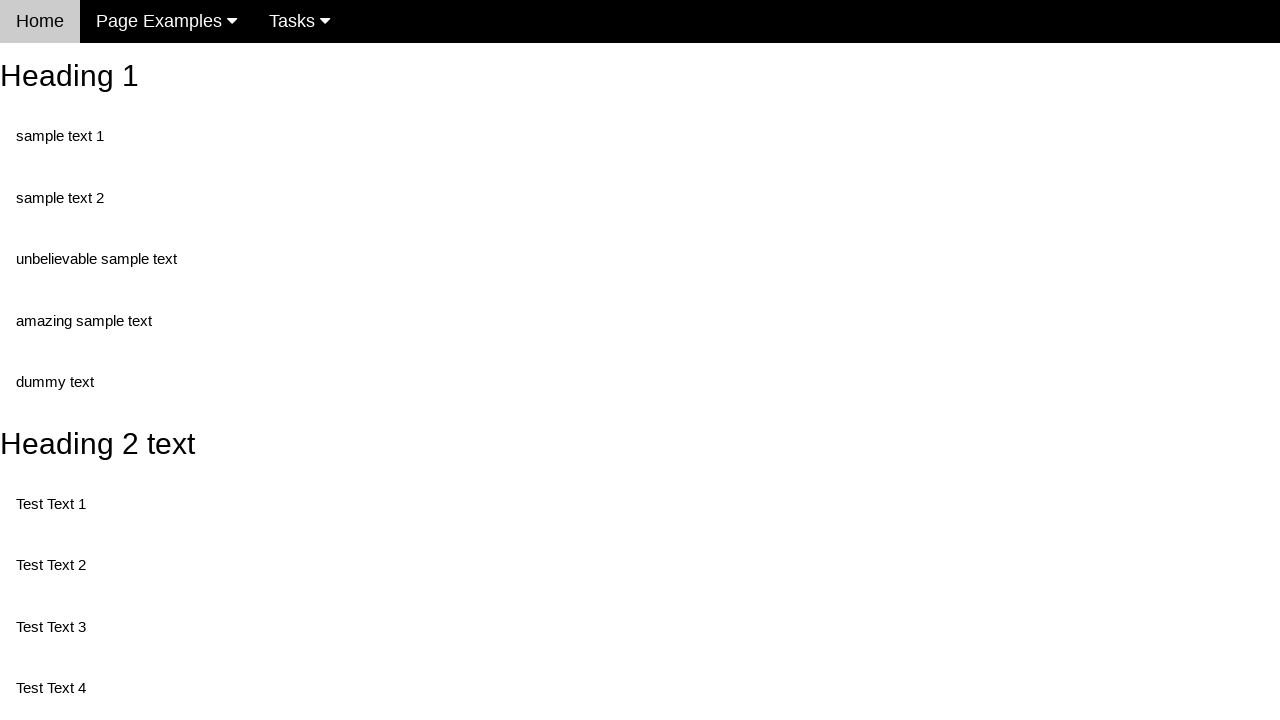

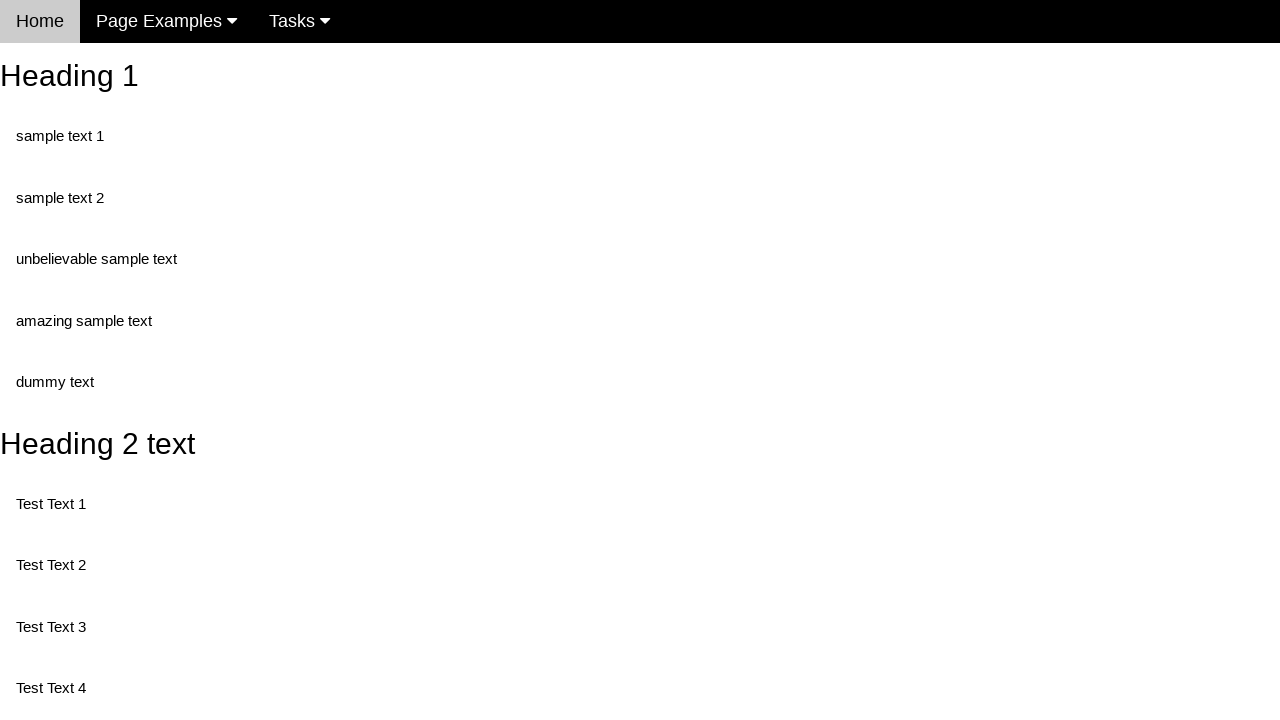